Tests registration form validation with various invalid phone number formats including too short, too long, and invalid prefix

Starting URL: https://alada.vn/tai-khoan/dang-ky.html

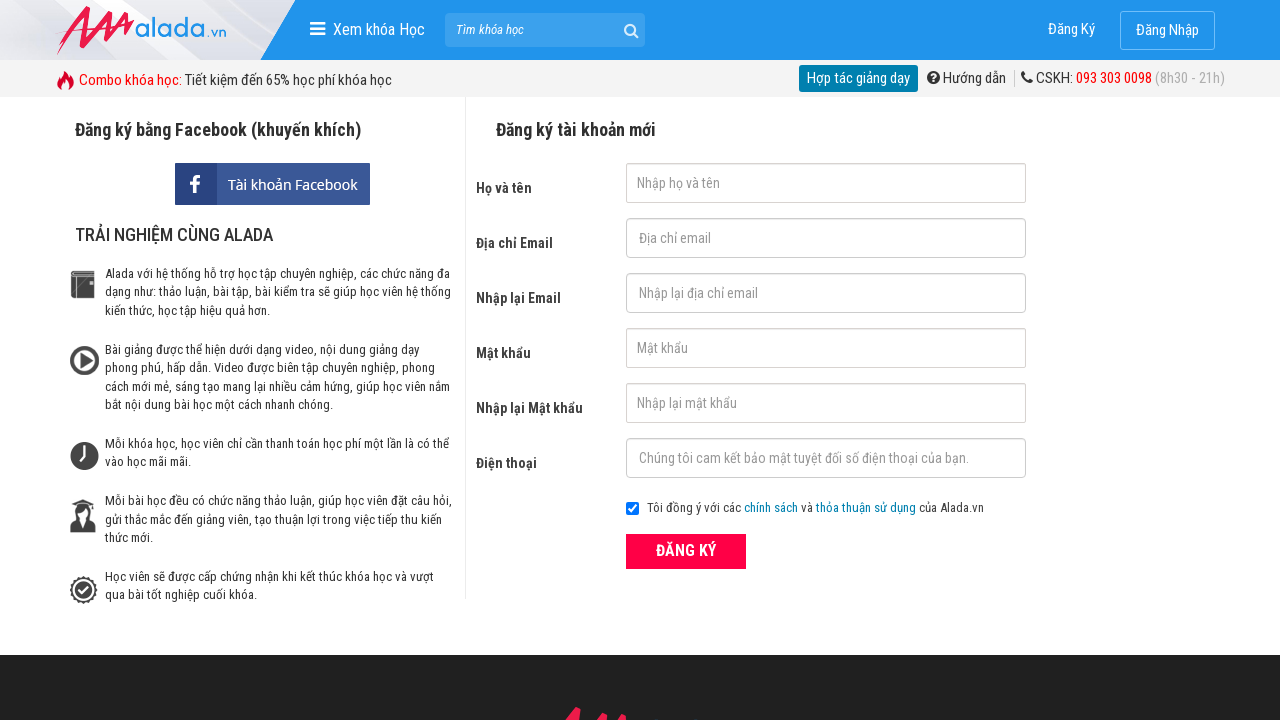

Filled phone number field with '098764' (too short - 6 digits) on input#txtPhone
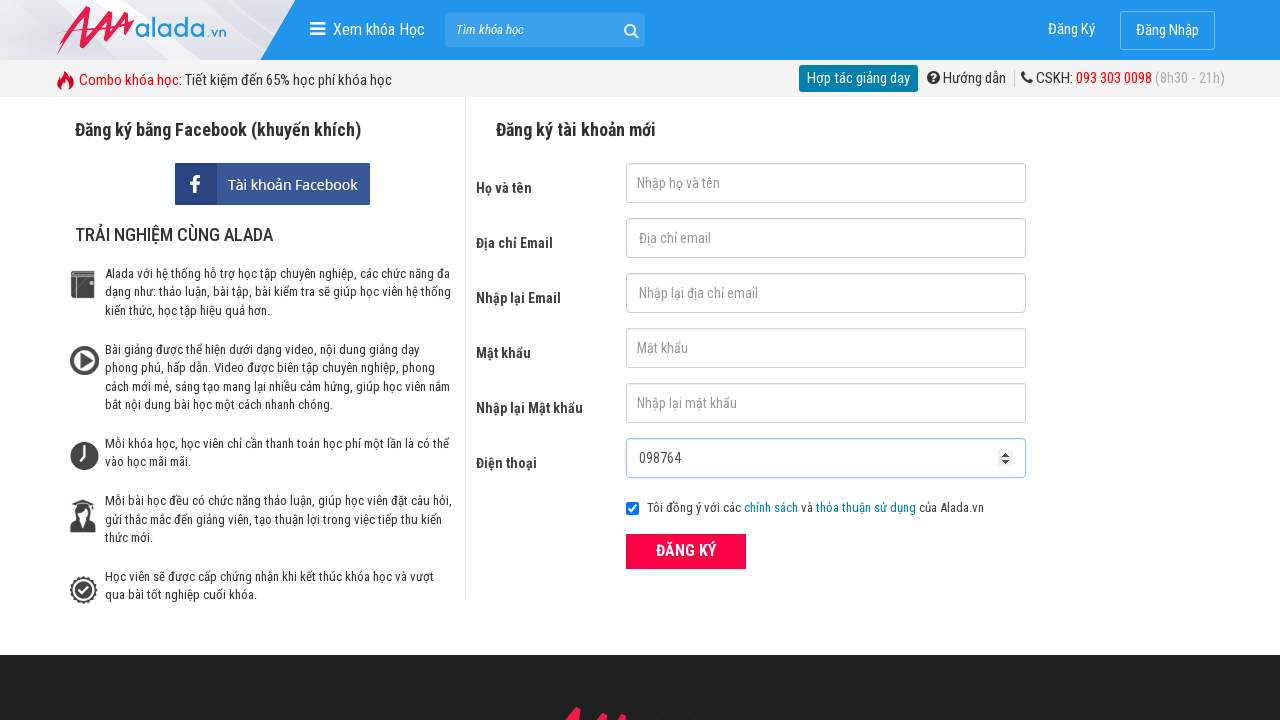

Clicked submit button to validate short phone number at (686, 551) on button[type='submit']
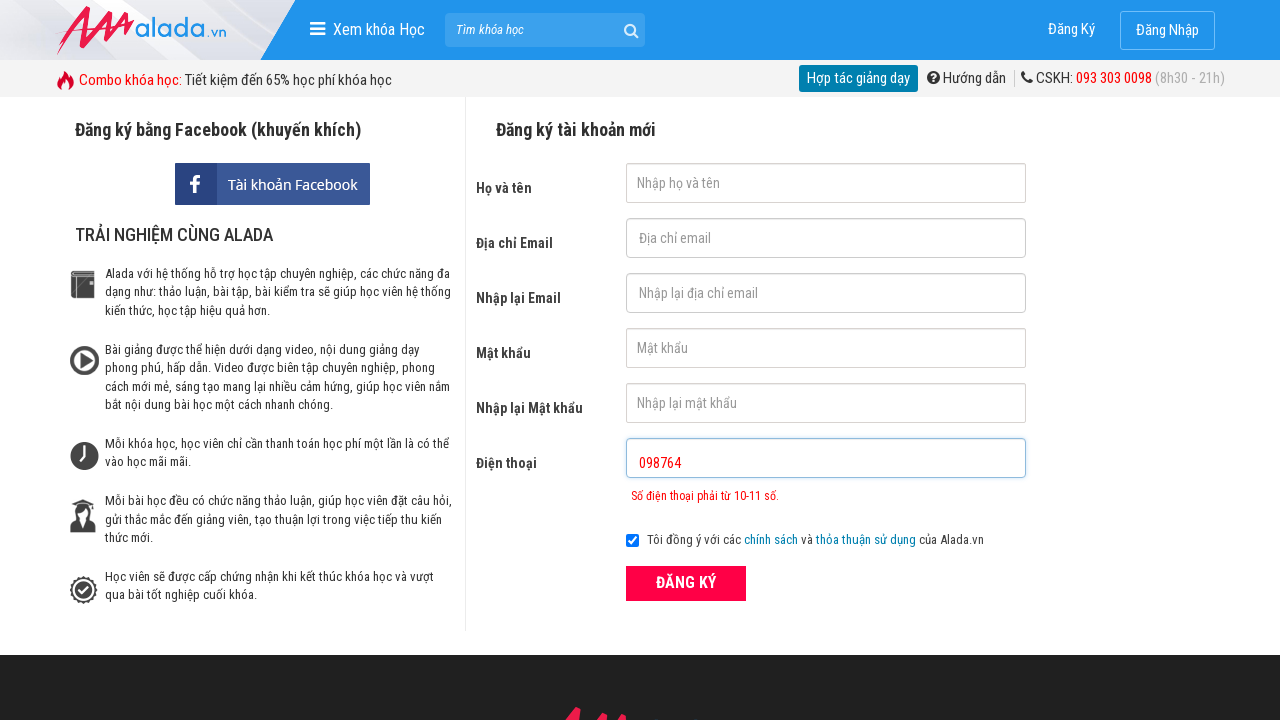

Phone number error message appeared for too short number
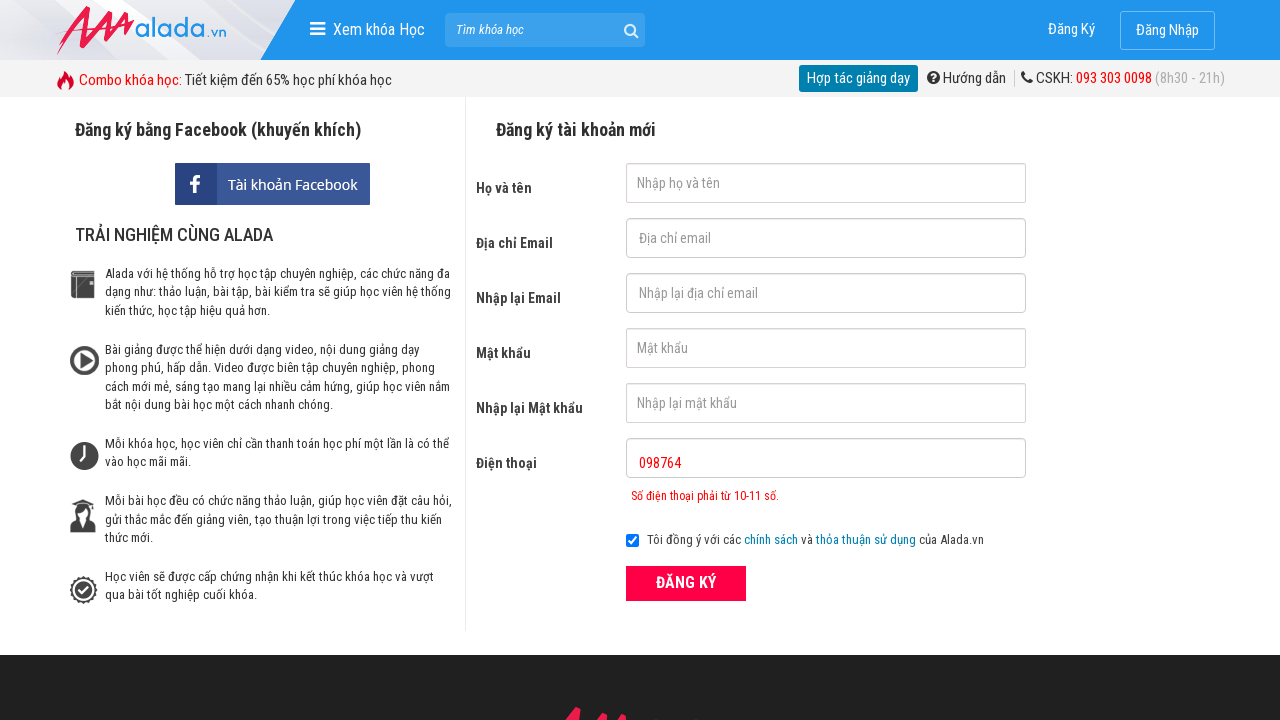

Cleared phone number field for next test case on input#txtPhone
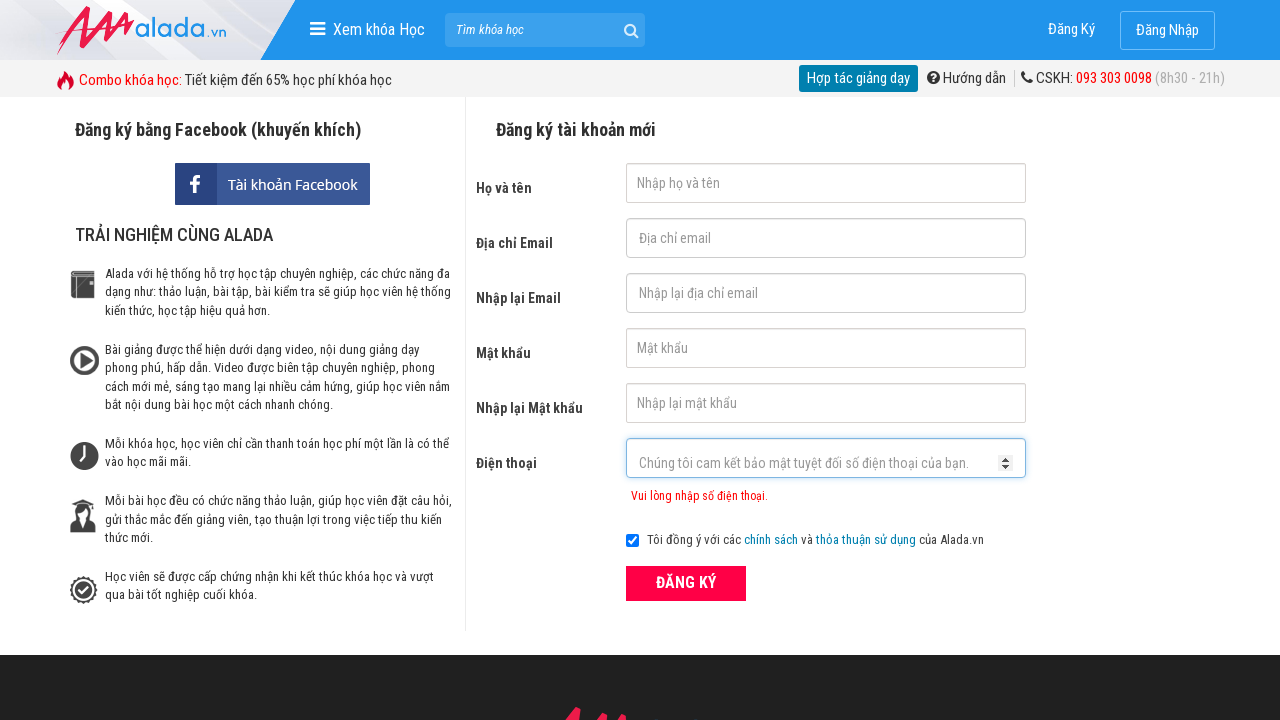

Filled phone number field with '098764893738' (too long - 12 digits) on input#txtPhone
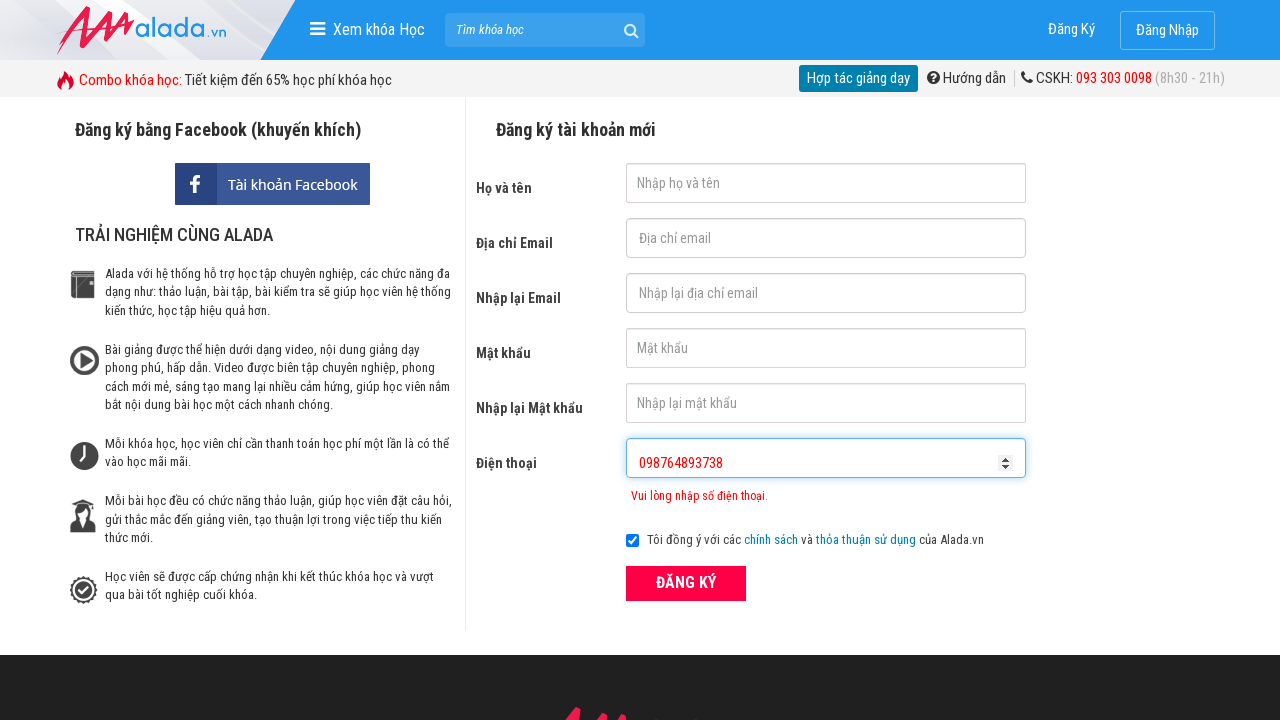

Clicked submit button to validate long phone number at (686, 583) on button[type='submit']
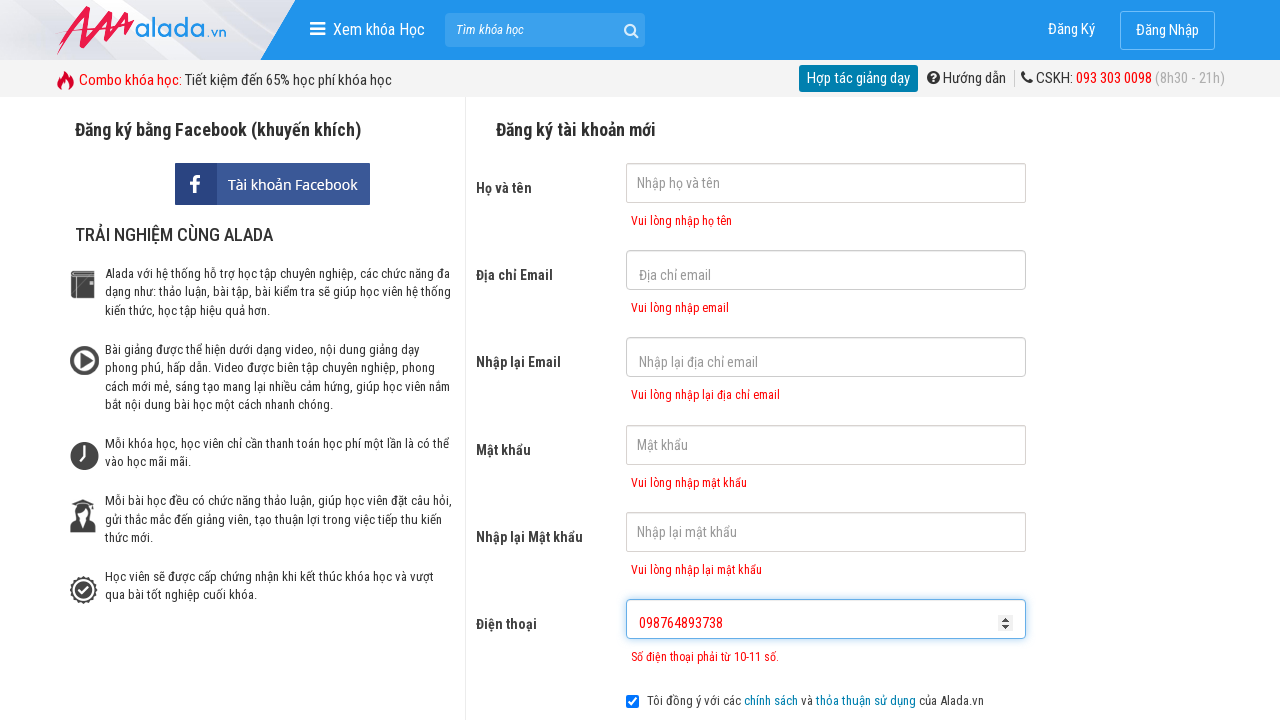

Phone number error message appeared for too long number
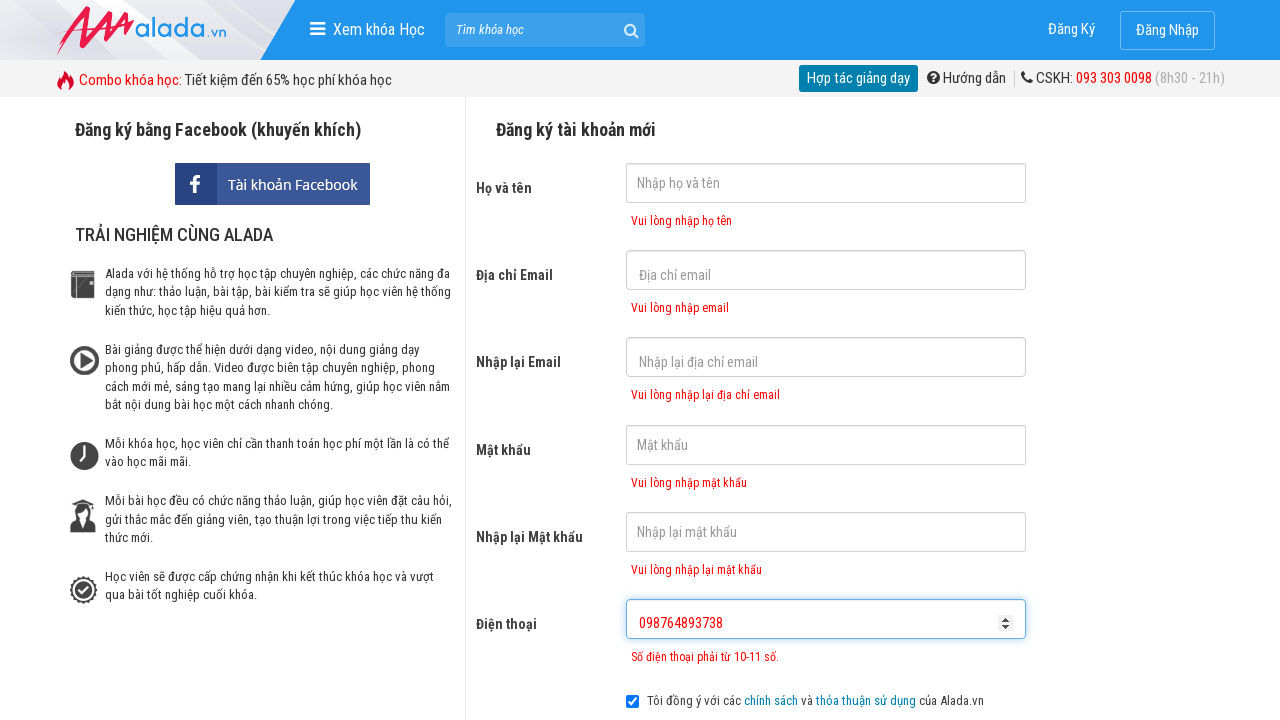

Cleared phone number field for next test case on input#txtPhone
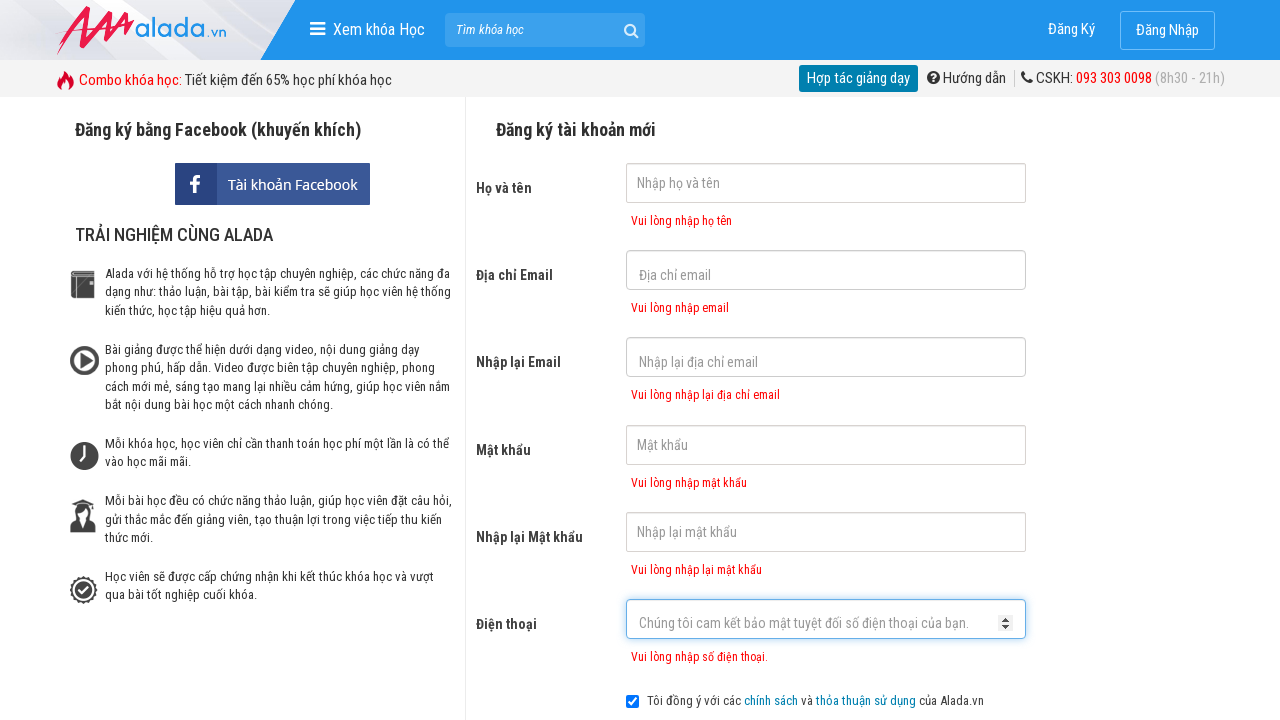

Filled phone number field with '98764' (invalid prefix not starting with allowed prefixes) on input#txtPhone
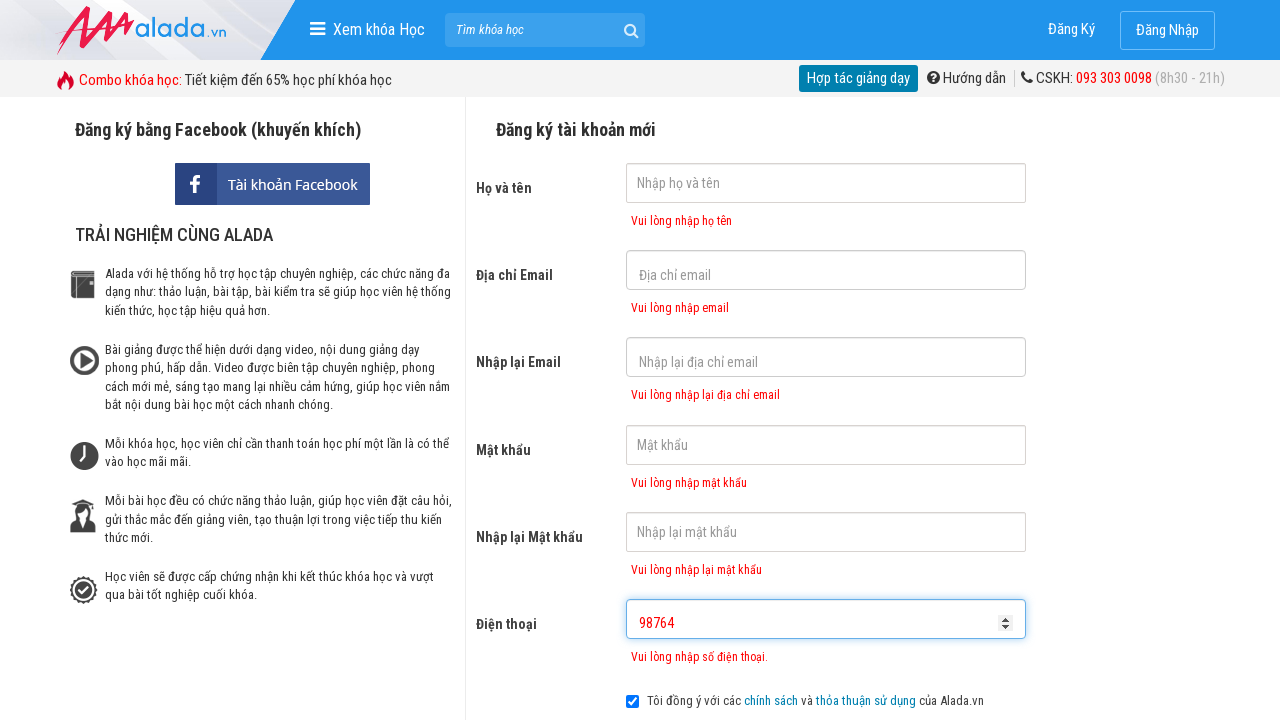

Clicked submit button to validate phone number with invalid prefix at (686, 361) on button[type='submit']
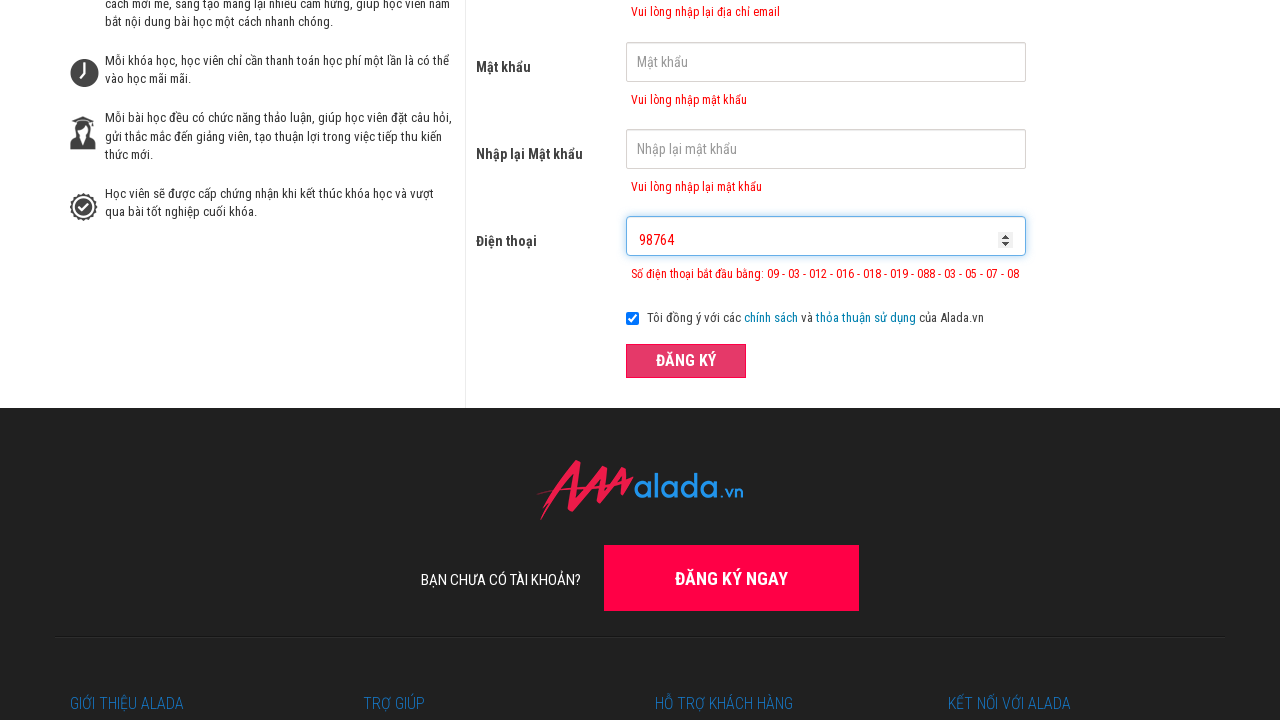

Phone number error message appeared for invalid prefix
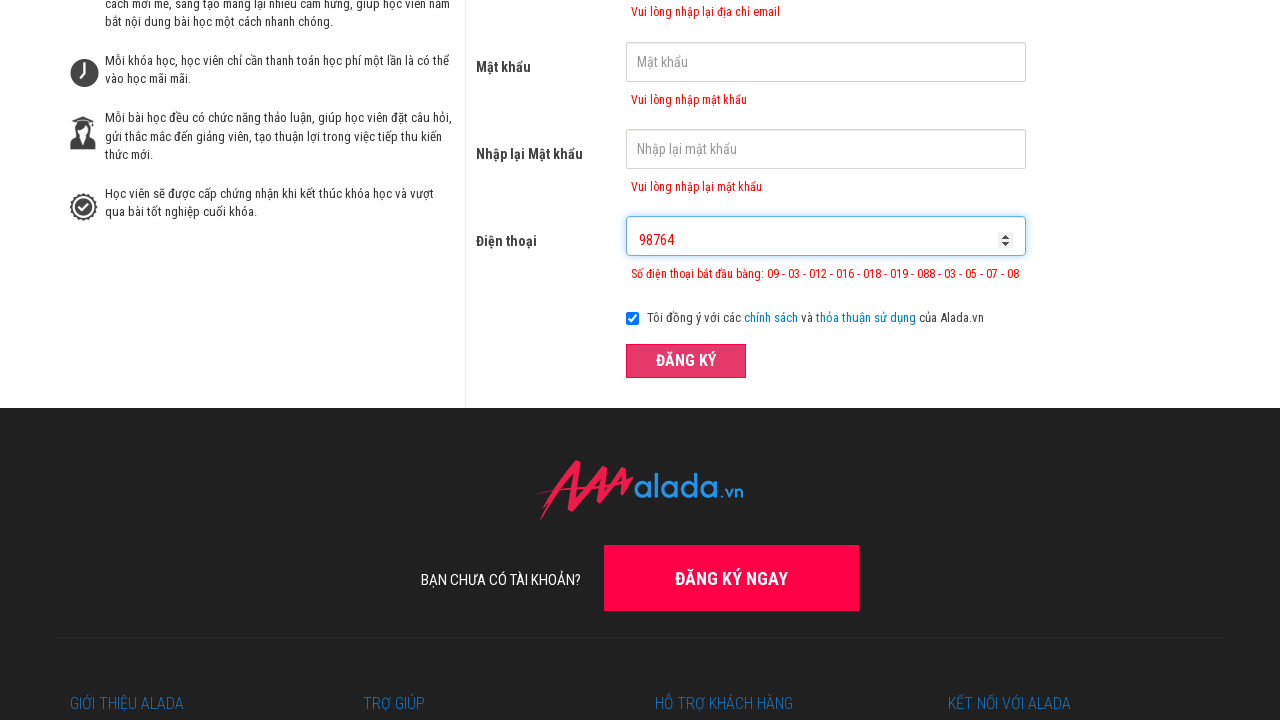

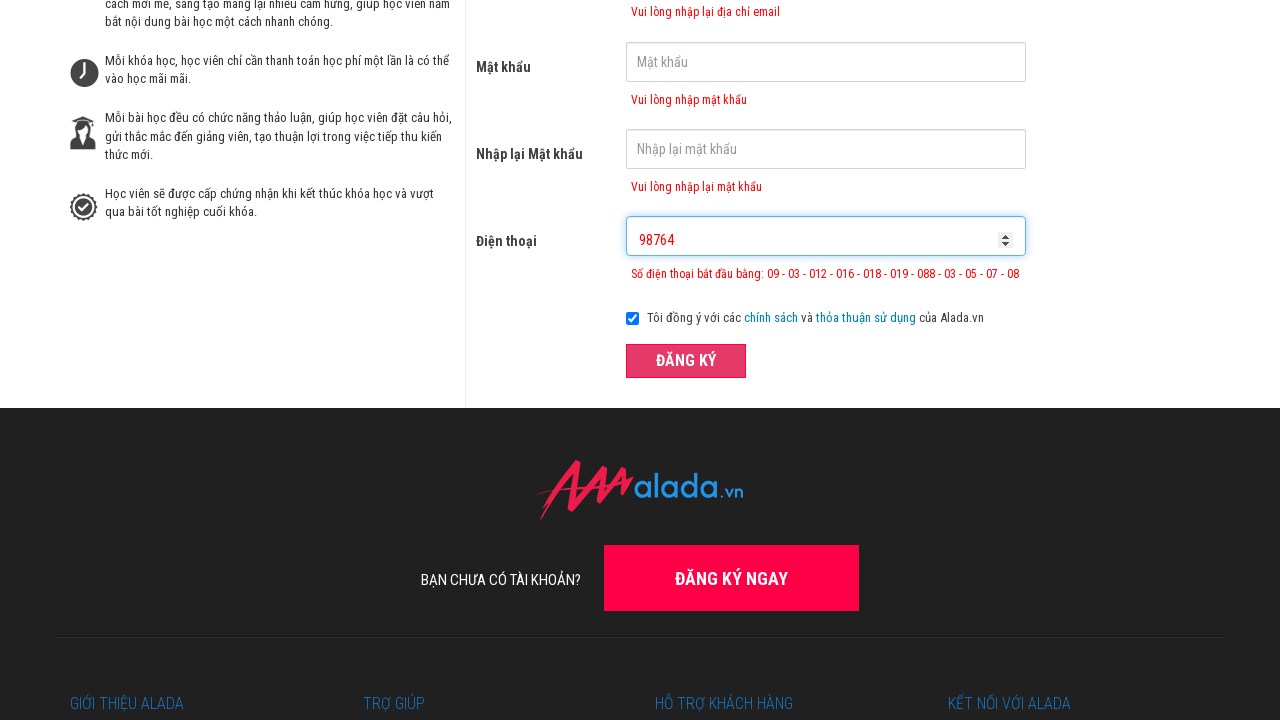